Tests sending a tab key press using keyboard action without targeting a specific element and verifies the result text

Starting URL: http://the-internet.herokuapp.com/key_presses

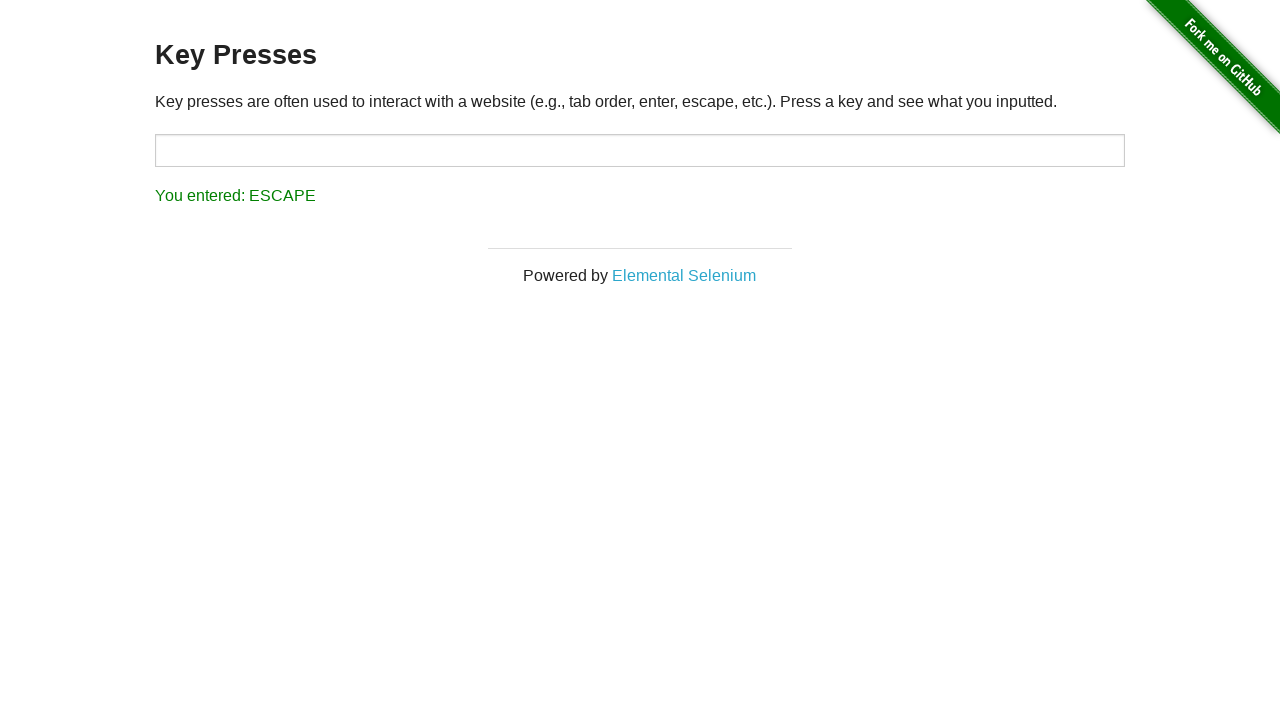

Sent Tab key press to the page
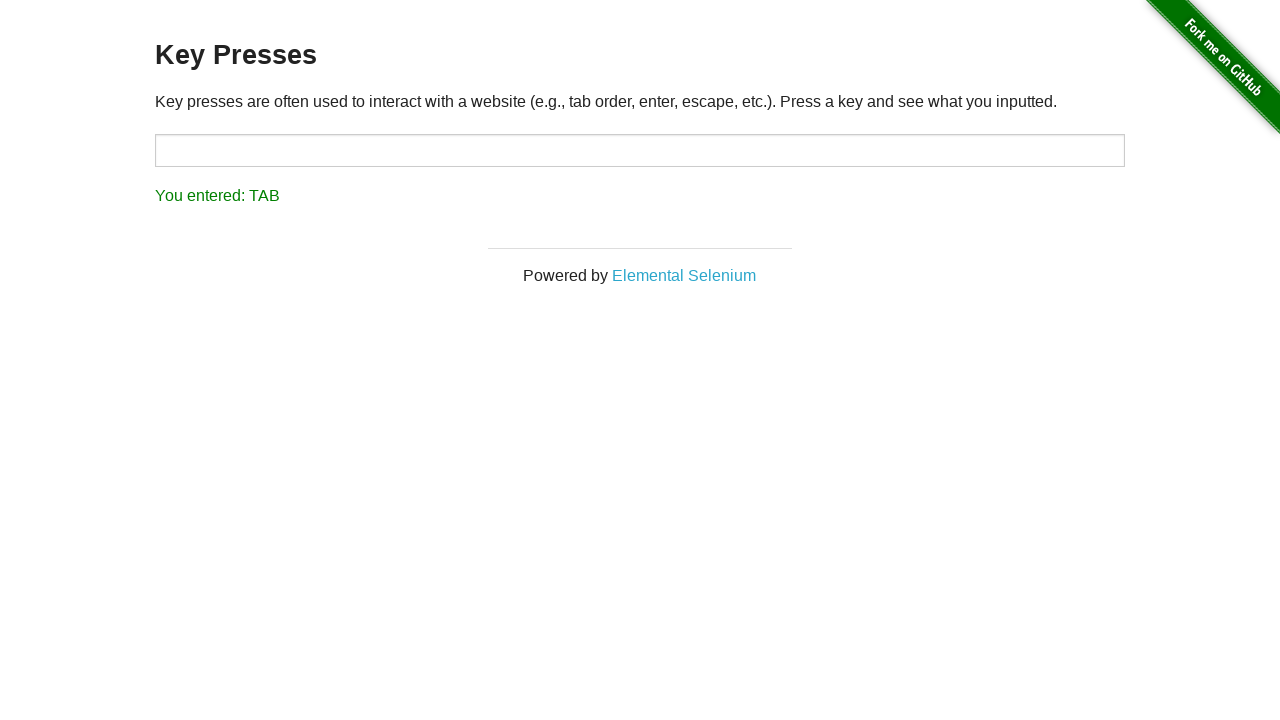

Result element appeared on page
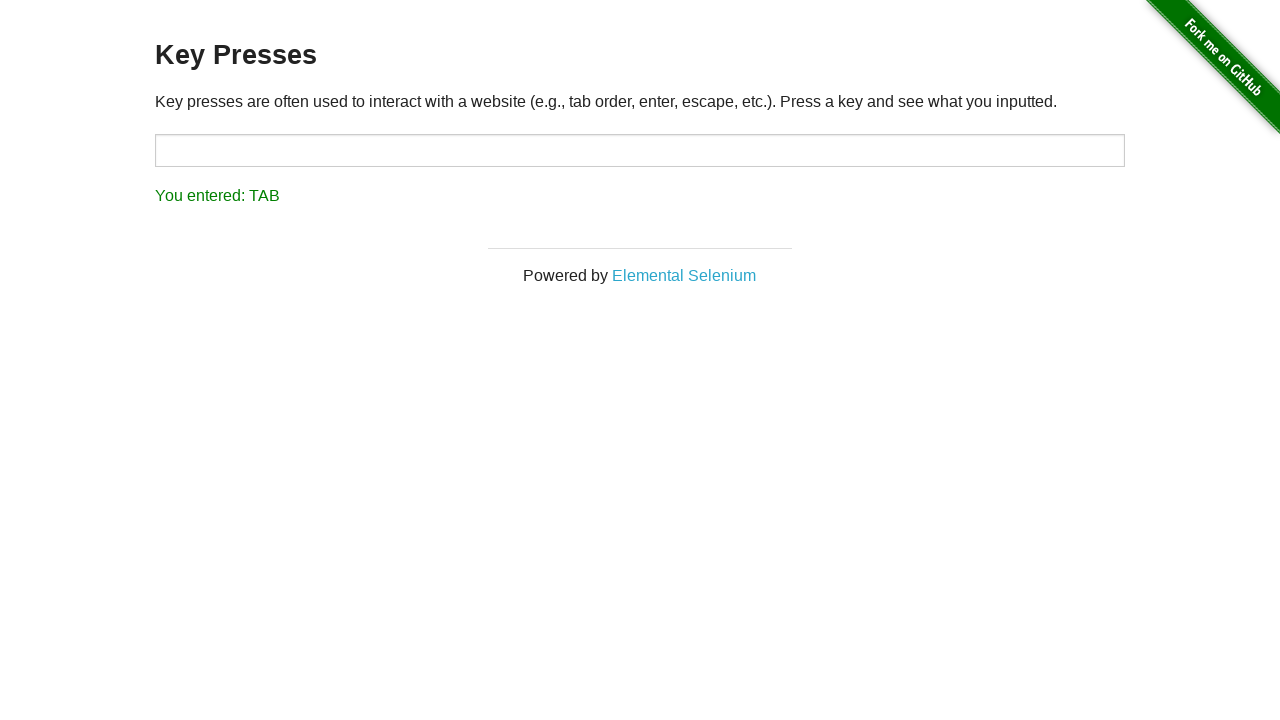

Retrieved result text content
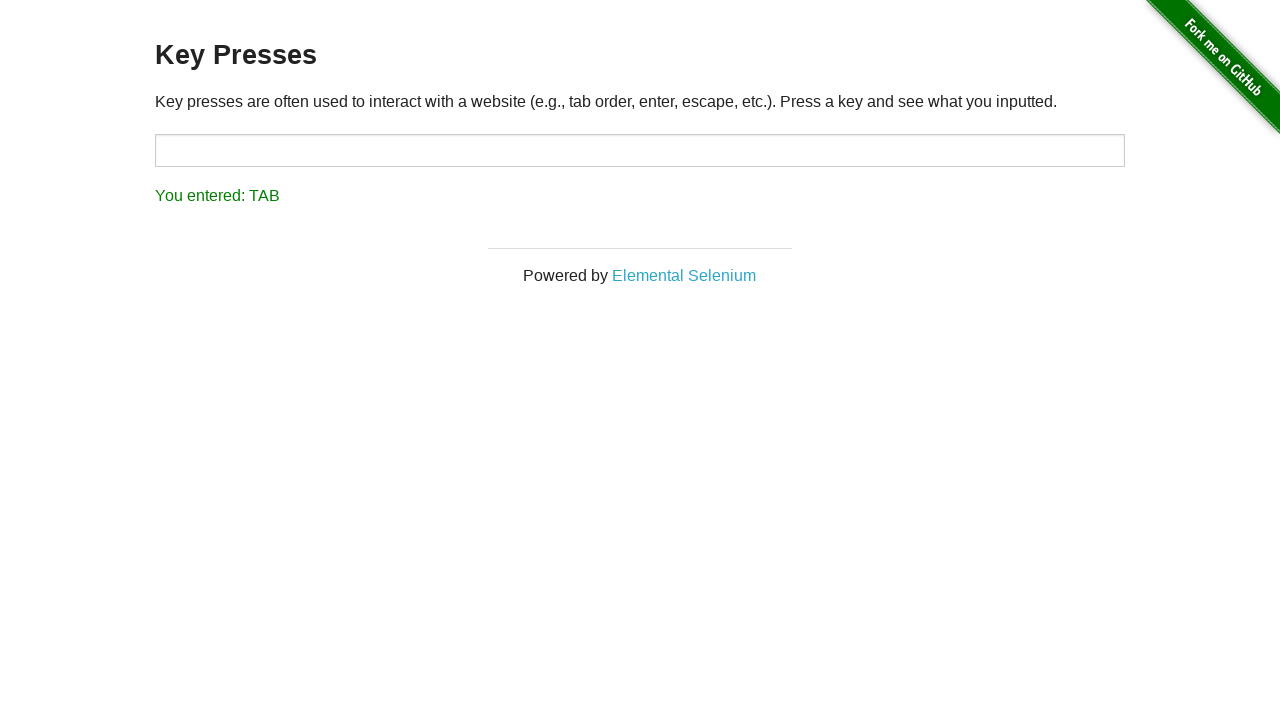

Verified result text is 'You entered: TAB'
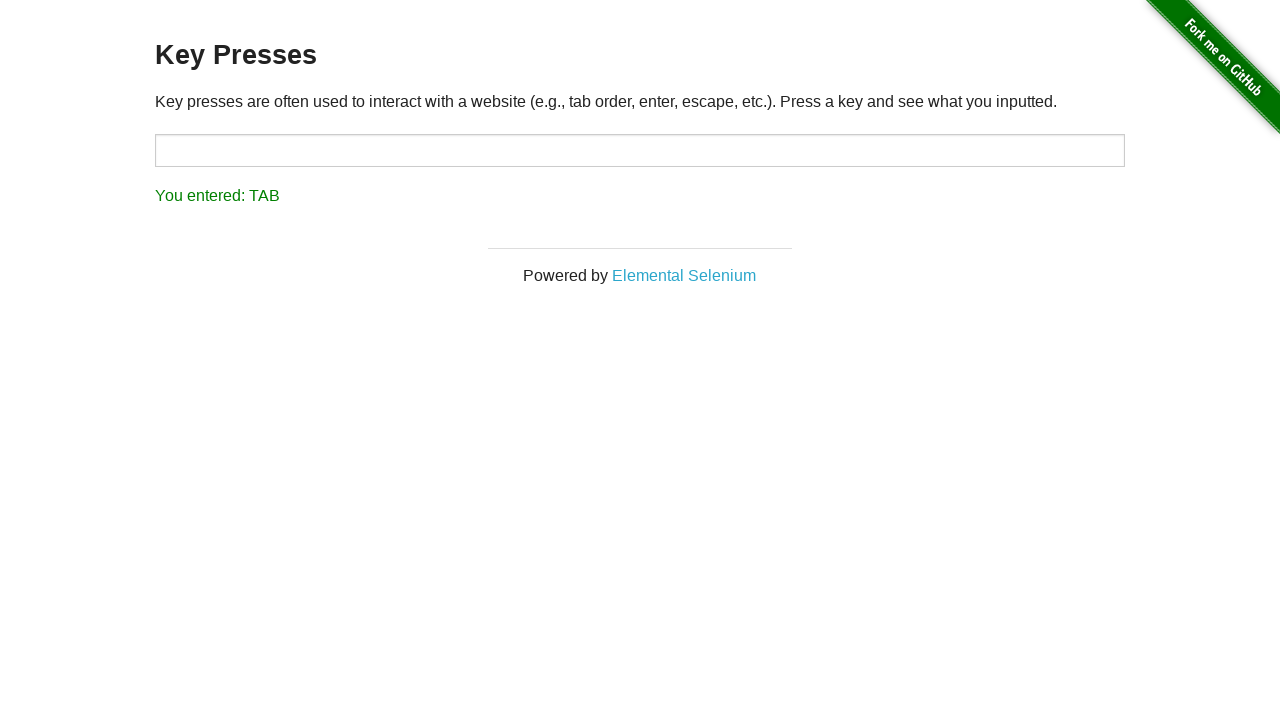

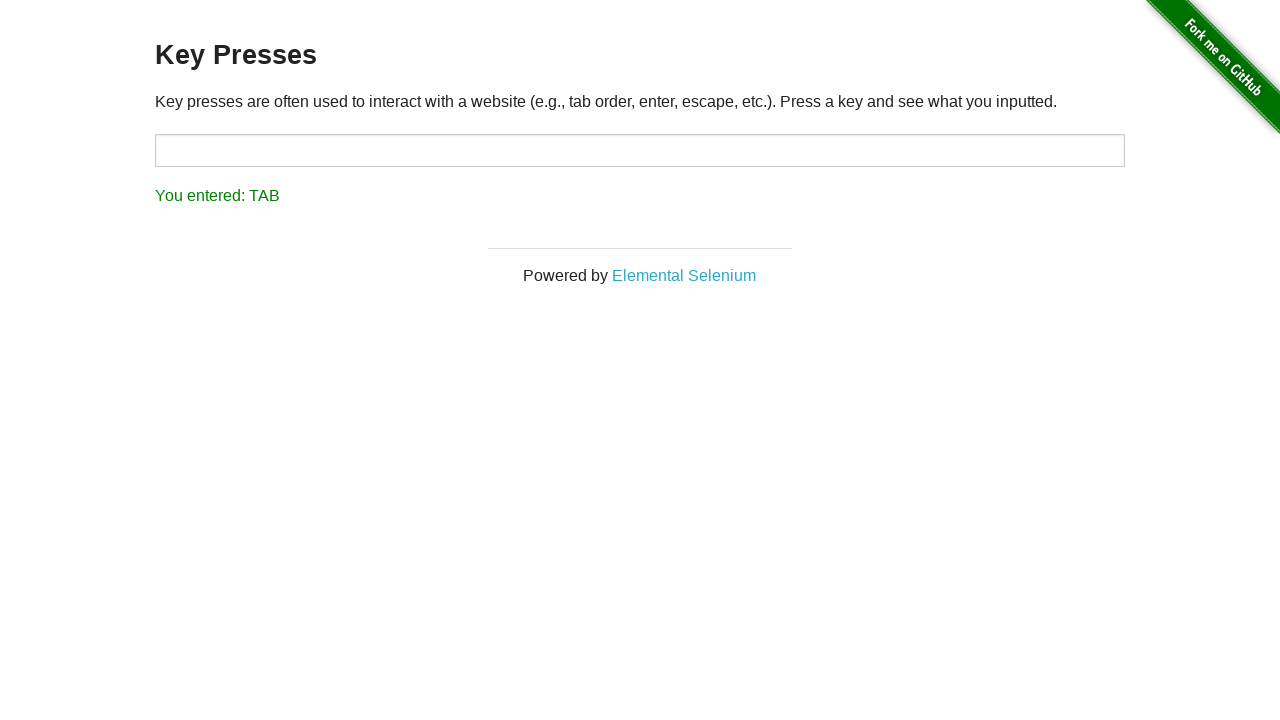